Tests handling a simple JavaScript alert with validation of alert message and accepting it

Starting URL: https://the-internet.herokuapp.com/javascript_alerts

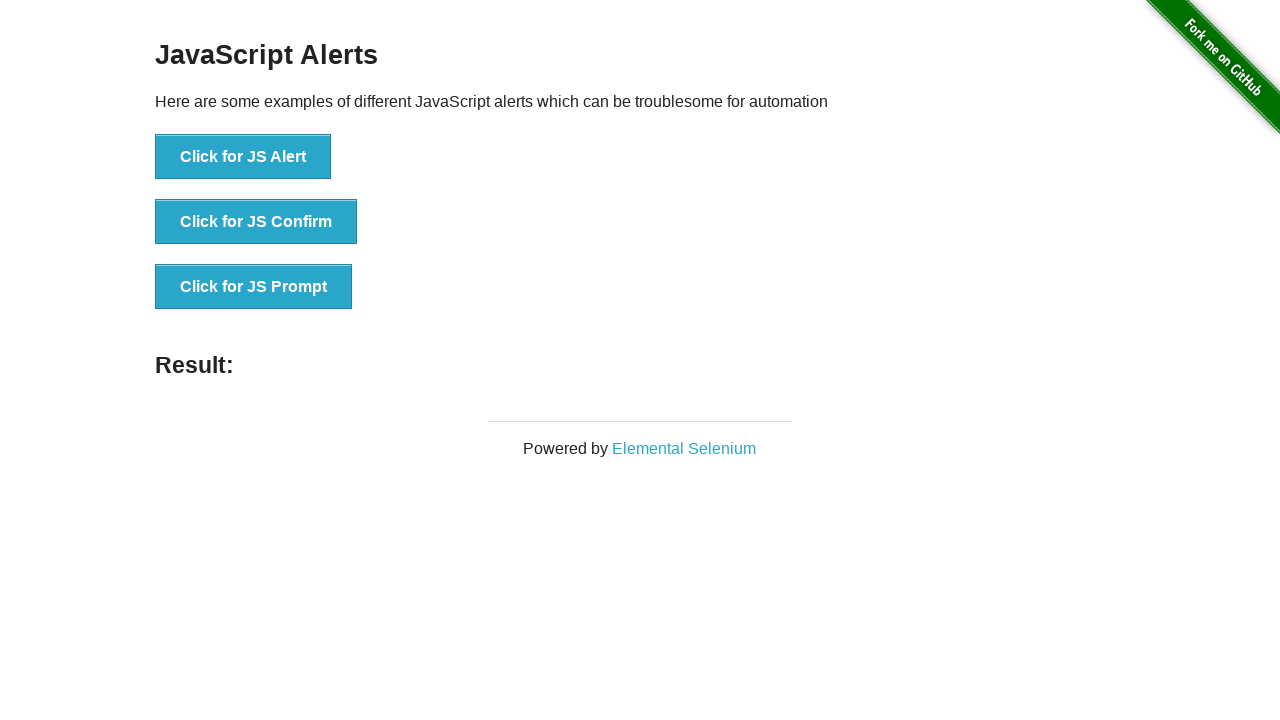

Set up dialog handler to validate alert message and type, then accept it
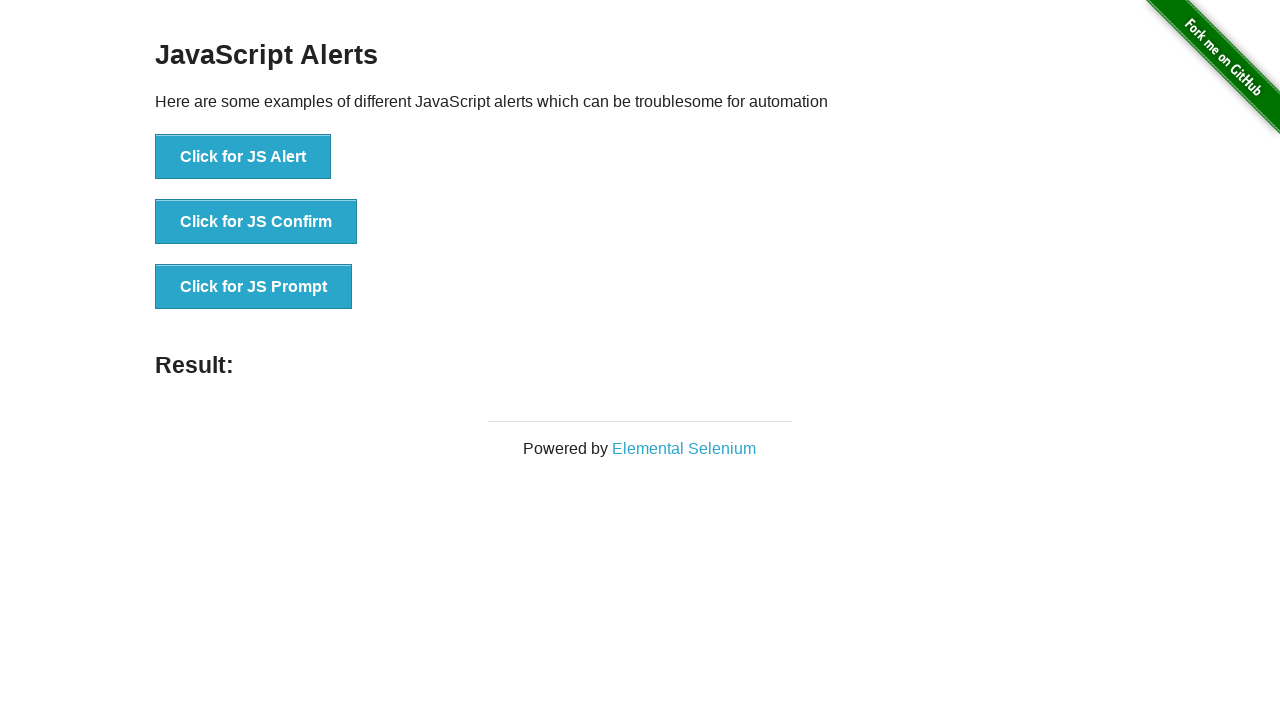

Clicked button to trigger simple JavaScript alert at (243, 157) on [onclick="jsAlert()"]
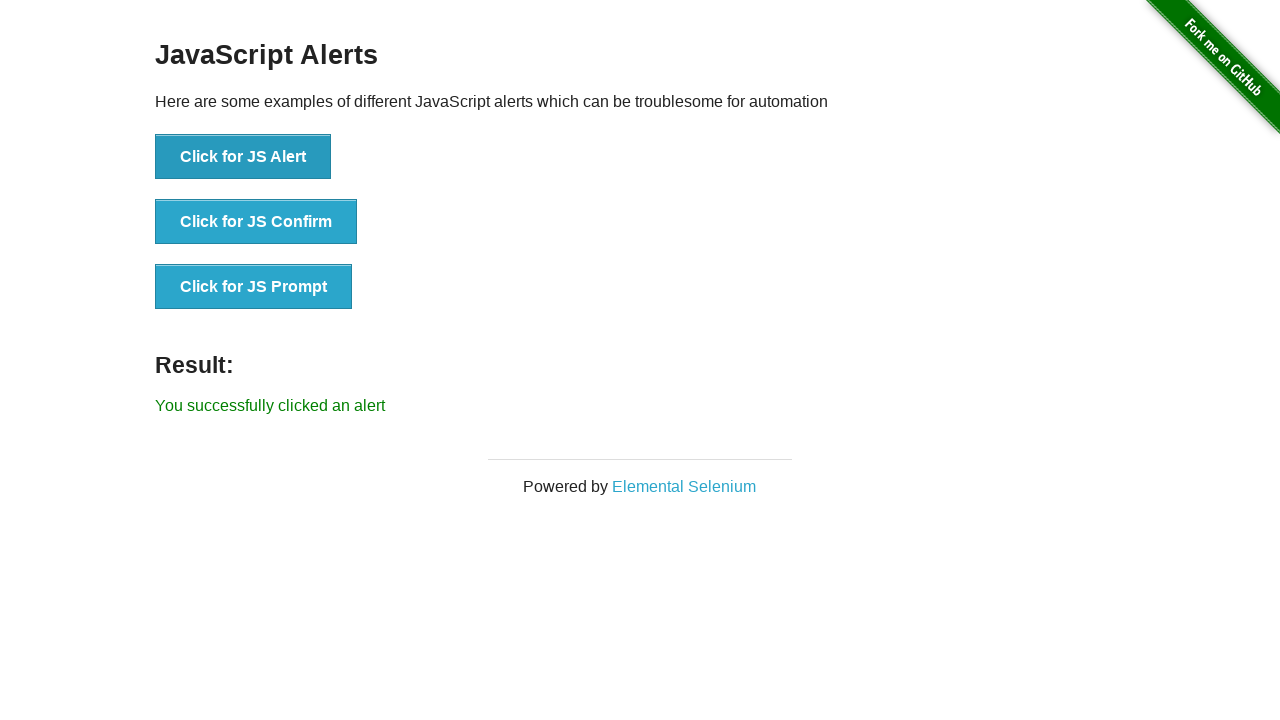

Waited 2 seconds for dialog handling to complete
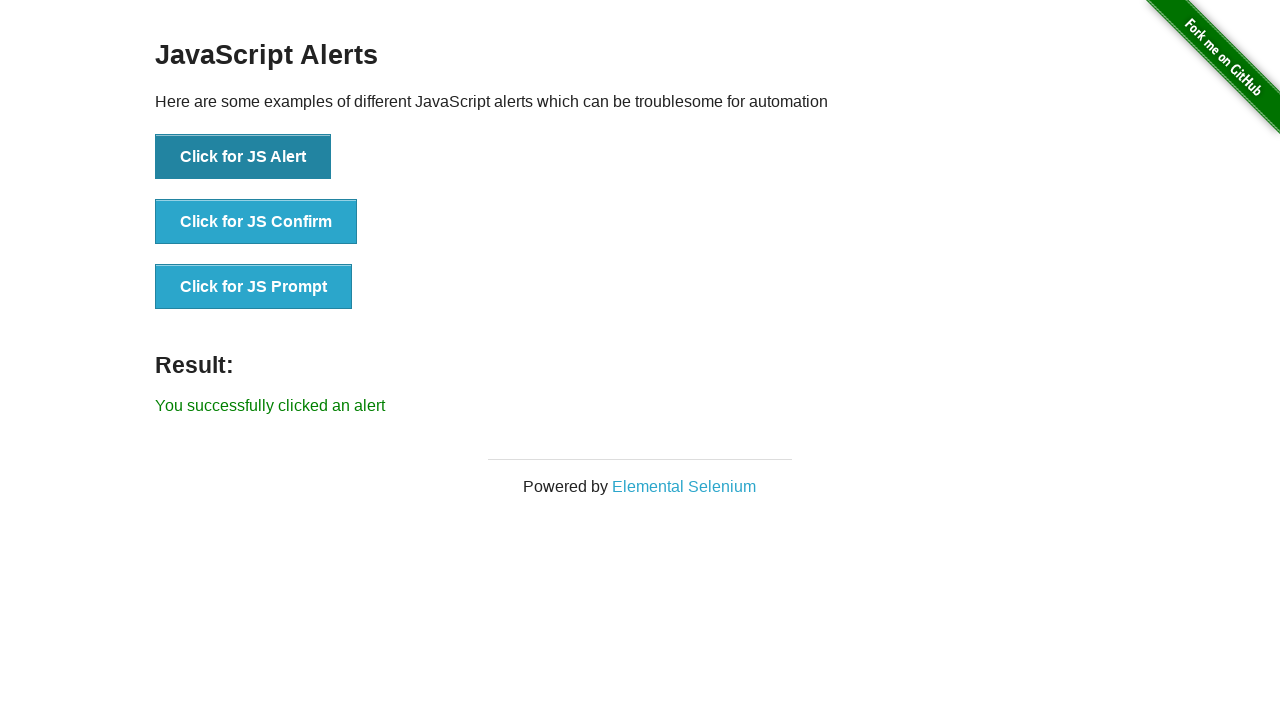

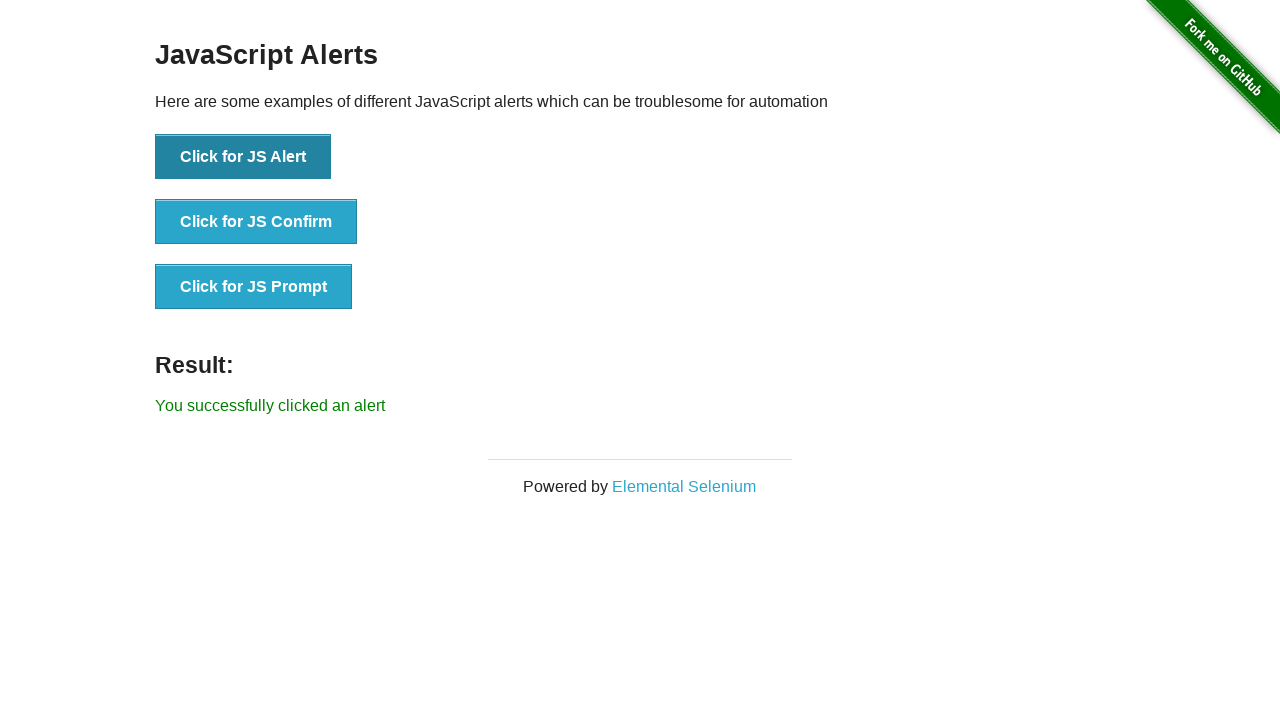